Tests infinite scroll functionality by scrolling down the page using keyboard keys

Starting URL: https://the-internet.herokuapp.com/infinite_scroll

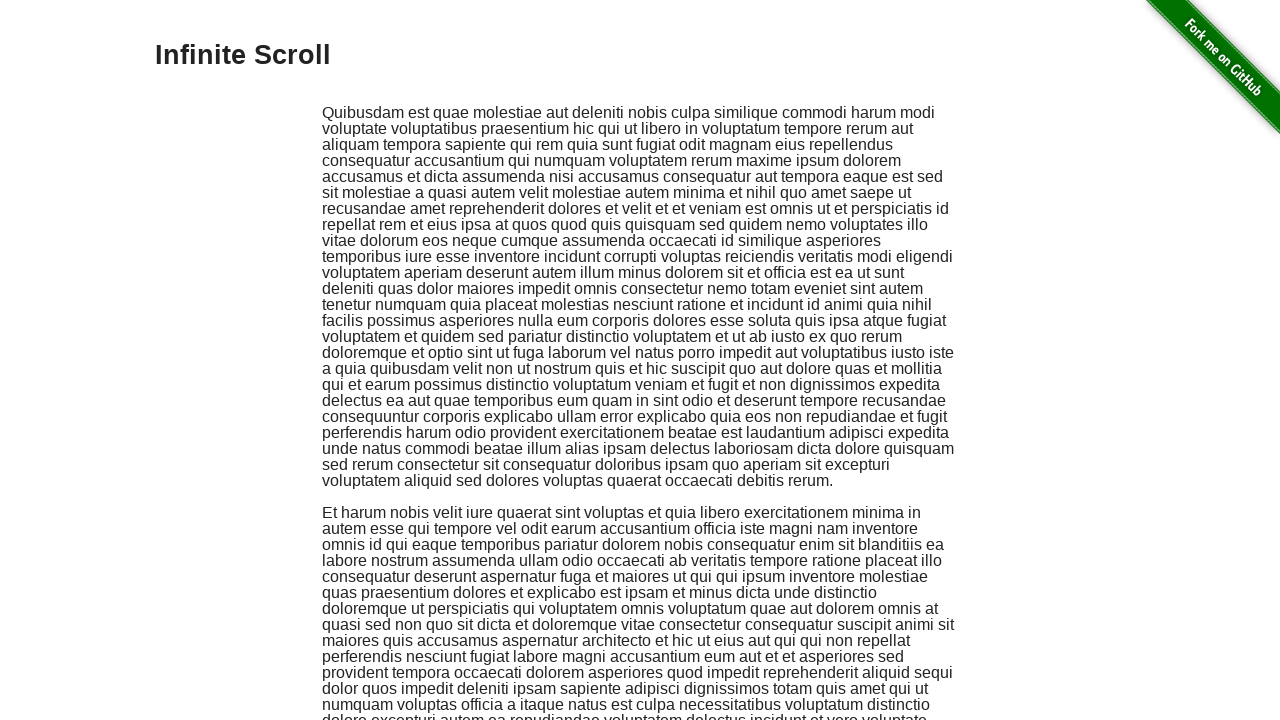

Pressed Space key to scroll down the infinite scroll page
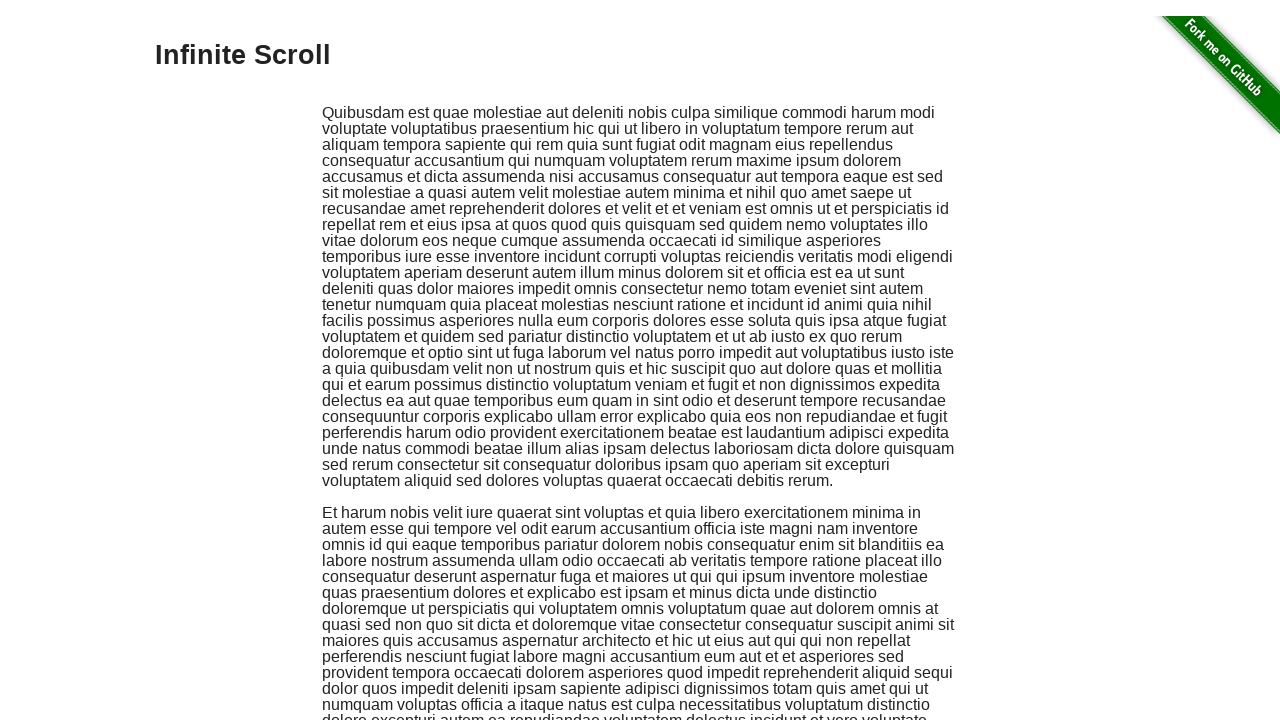

Pressed Space key again to continue scrolling
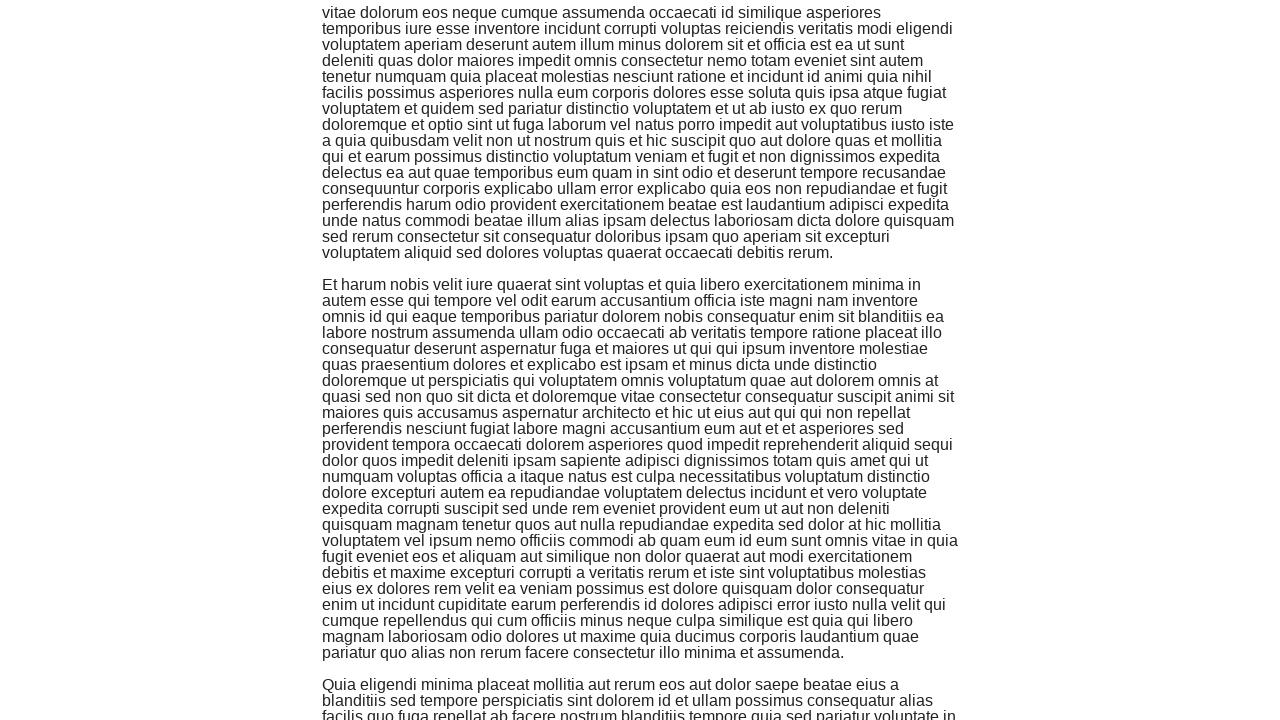

Pressed PageDown key to scroll further down the page
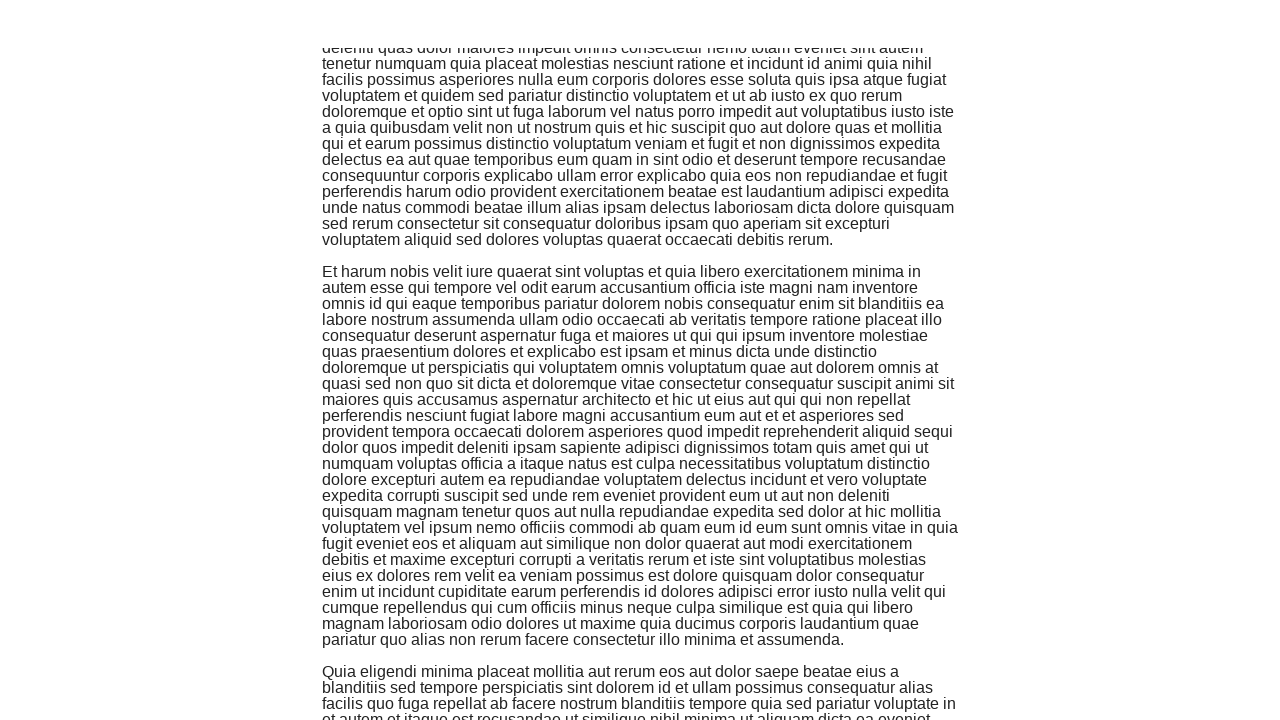

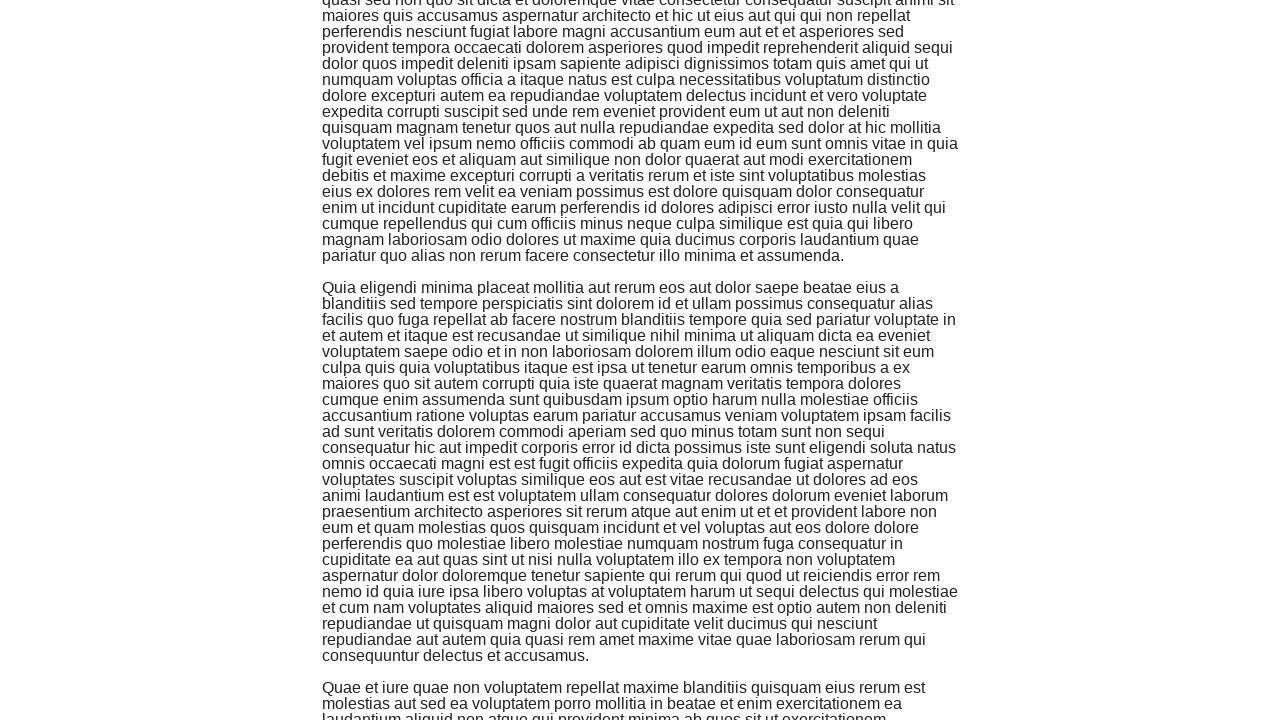